Tests navigation through various links on a demo site, clicking elements by class name, ID, and tag name, then navigating back

Starting URL: http://sahitest.com/demo/index.htm

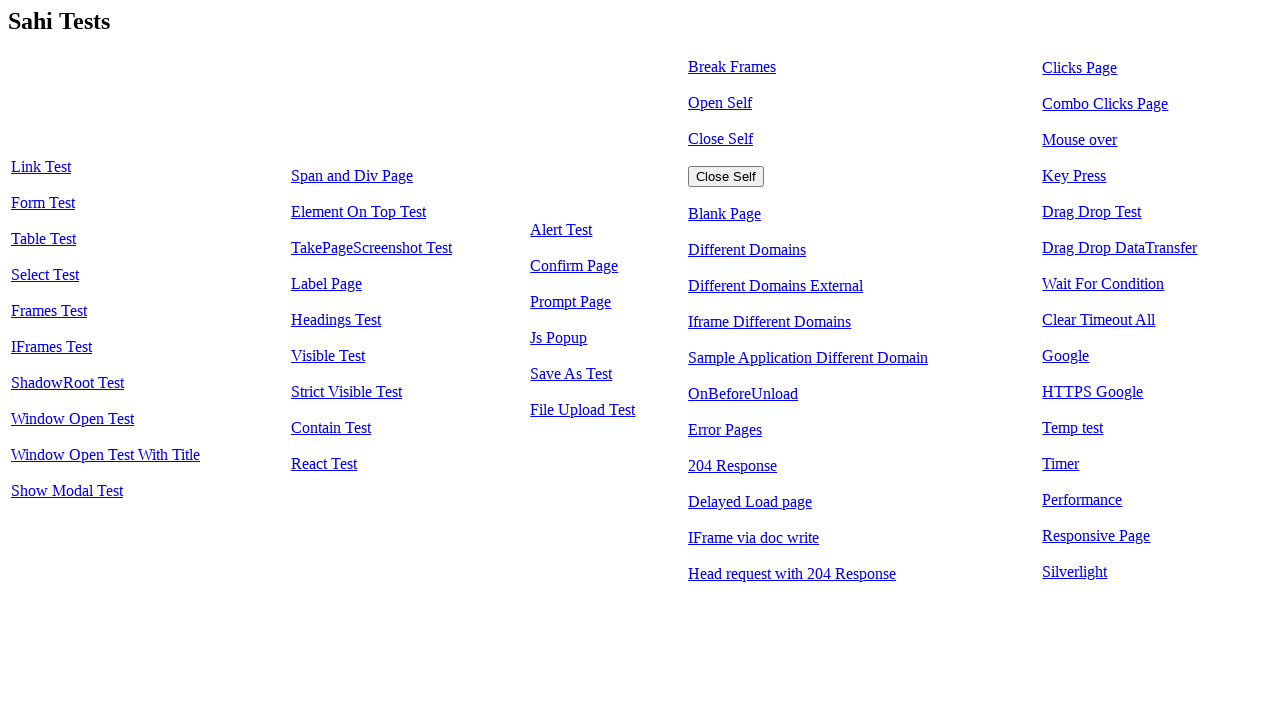

Queried all elements with class 'a'
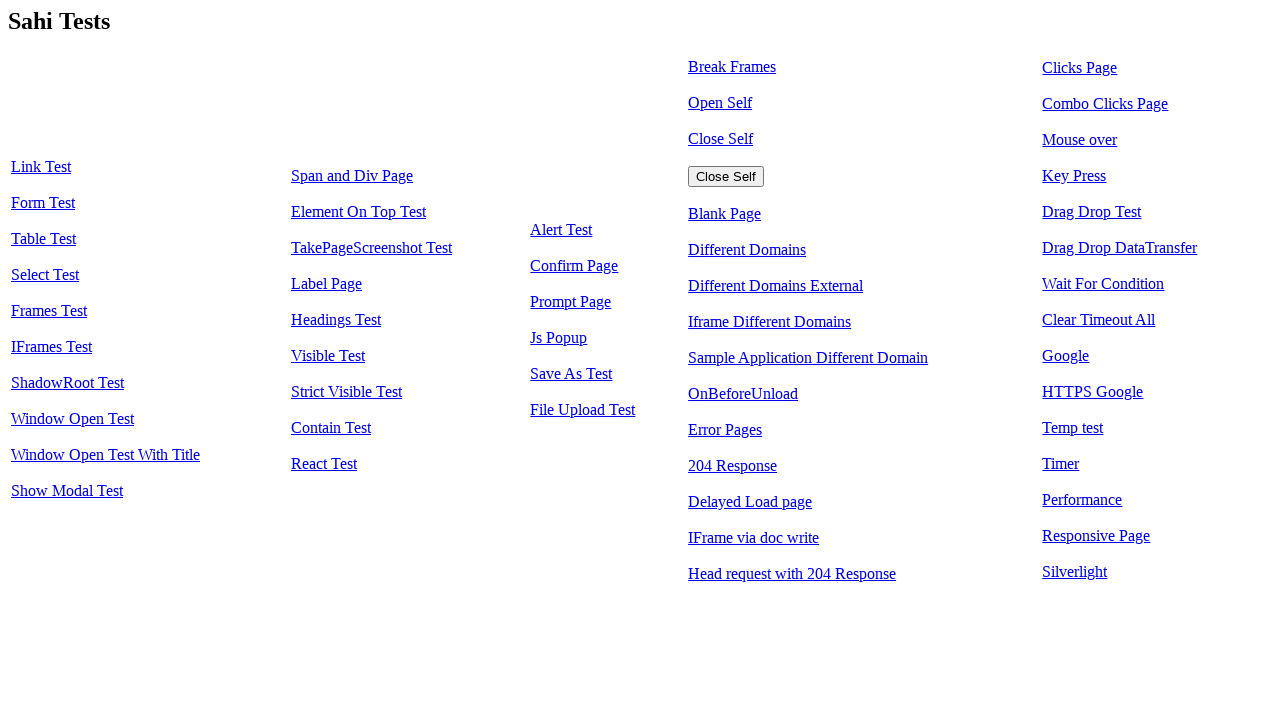

Clicked first element with class 'a'
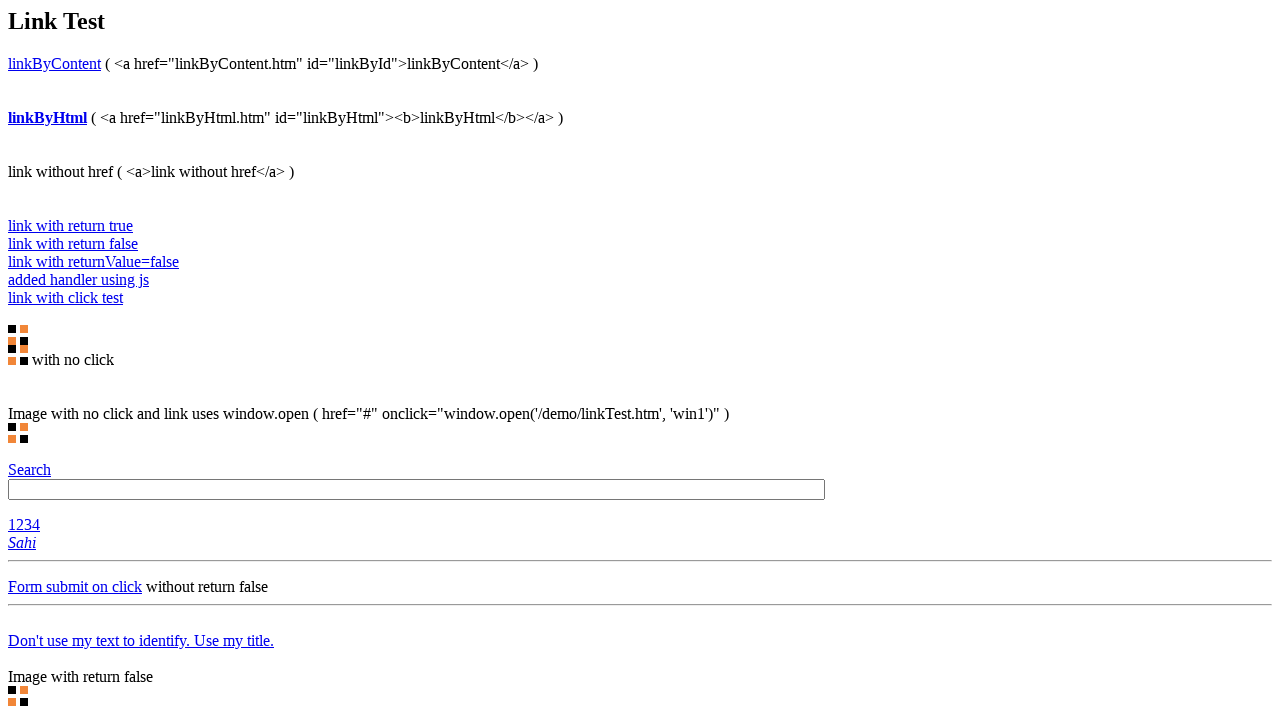

Clicked element with ID 'linkById' at (54, 63) on #linkById
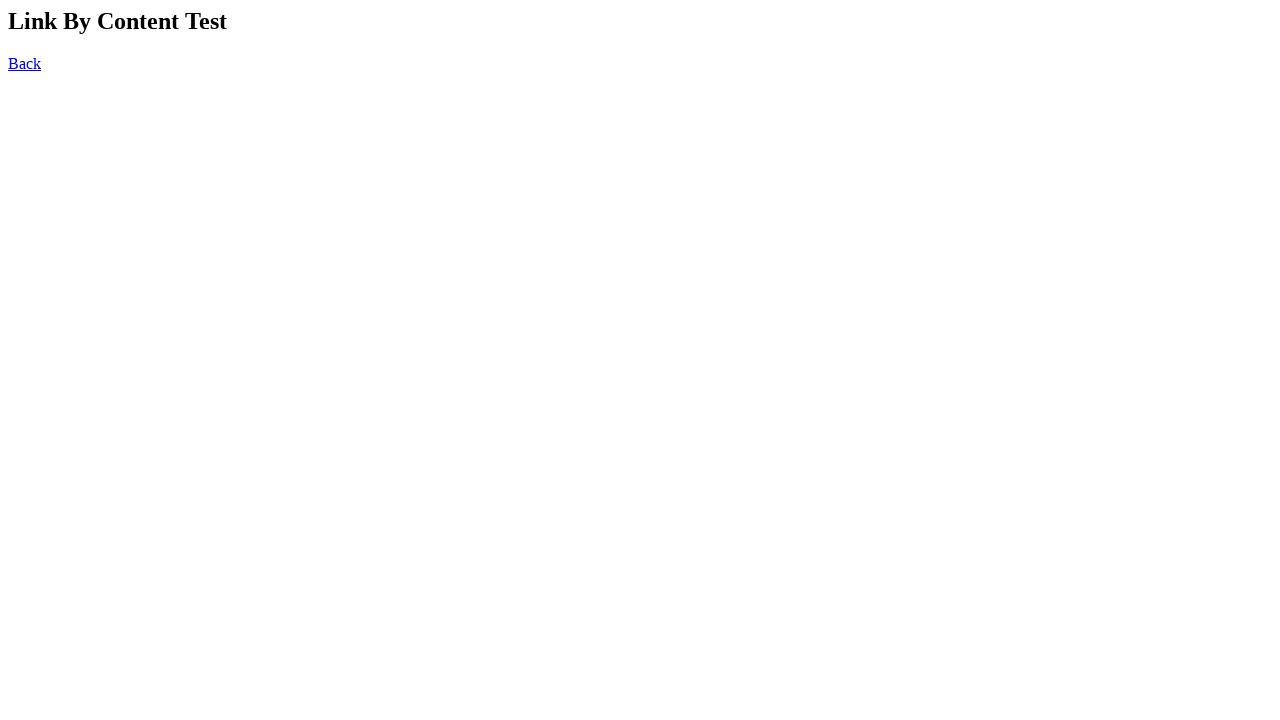

Clicked first anchor tag at (24, 63) on a
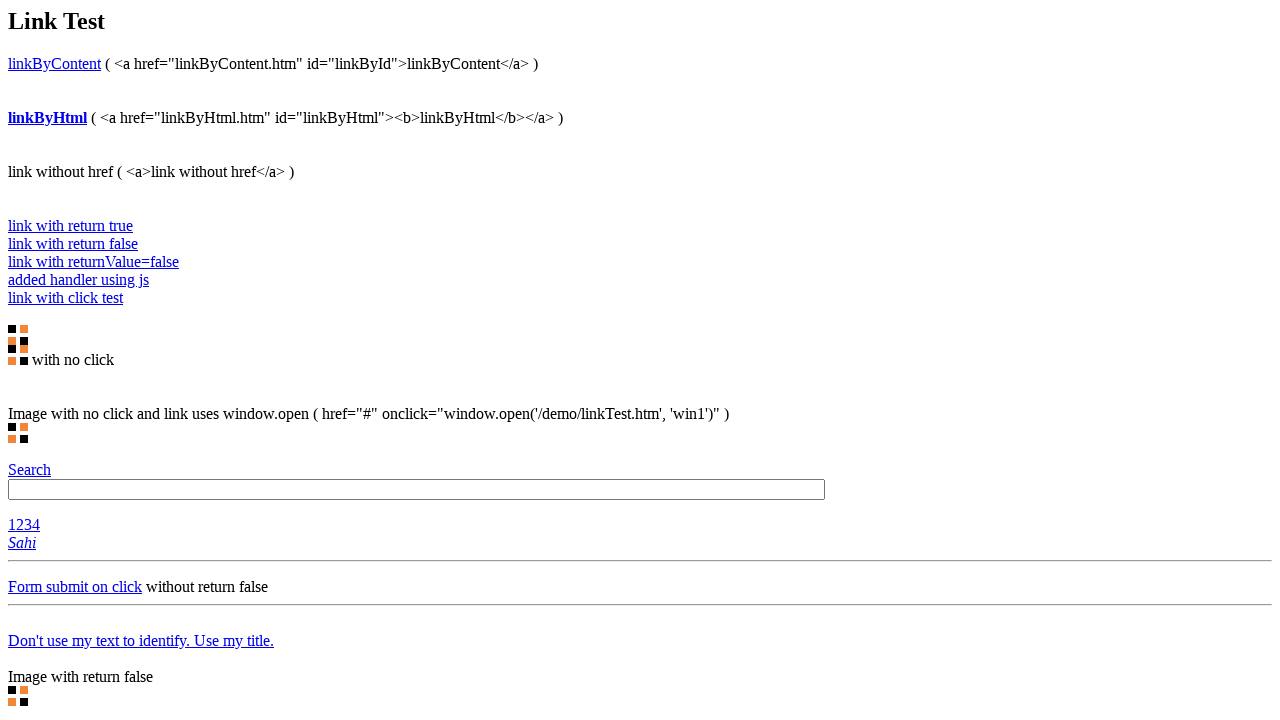

Navigated back to previous page
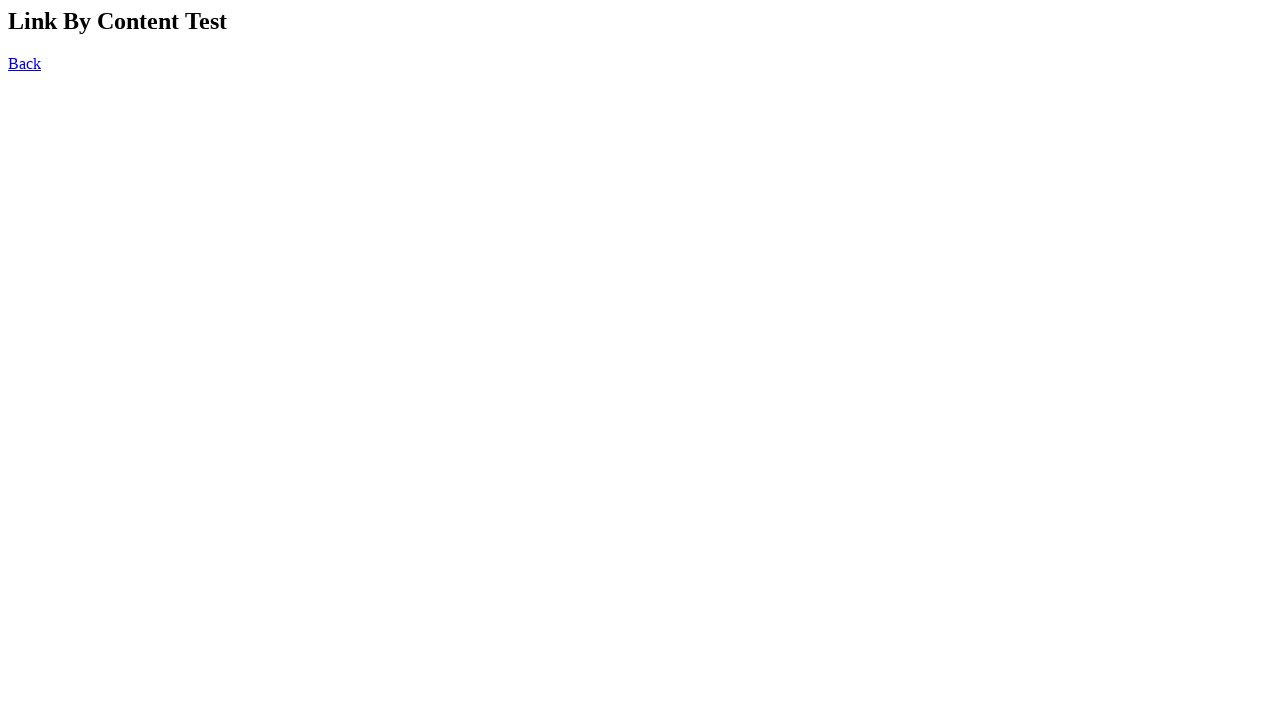

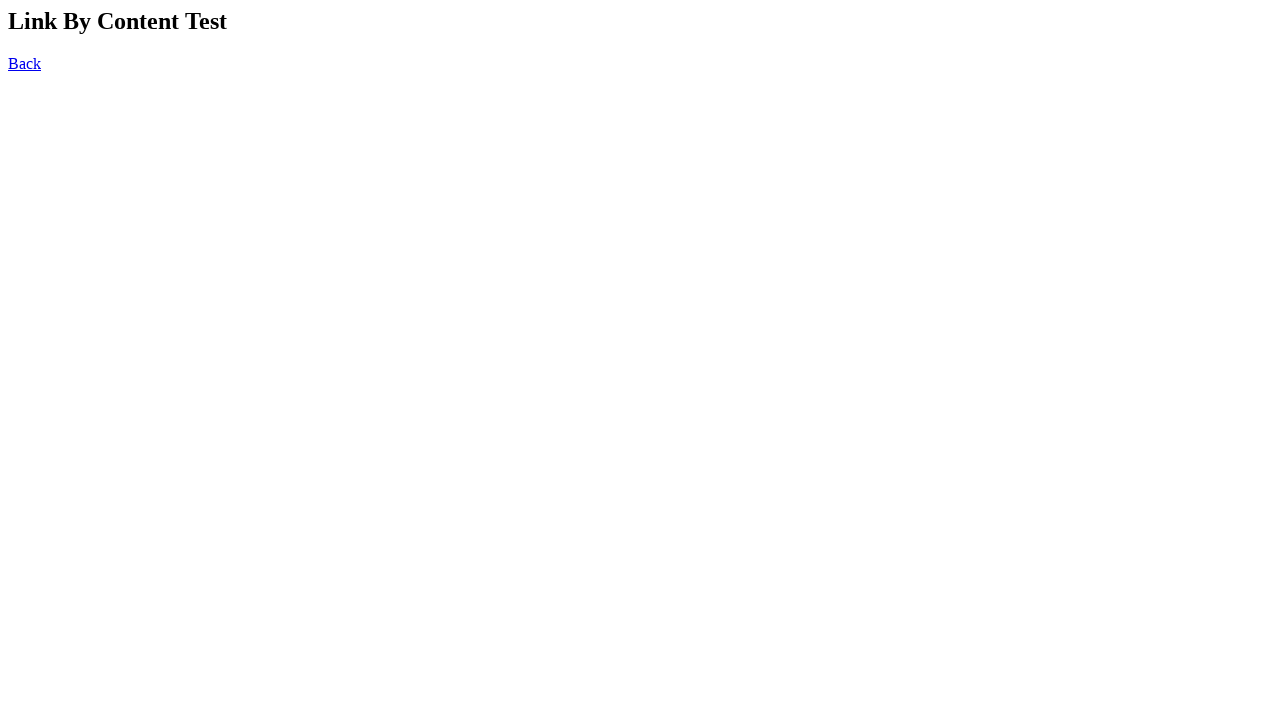